Tests form interaction on an Angular practice page by filling in the Name field, clicking a checkbox, and clicking the date of birth field using various form elements.

Starting URL: https://rahulshettyacademy.com/angularpractice/

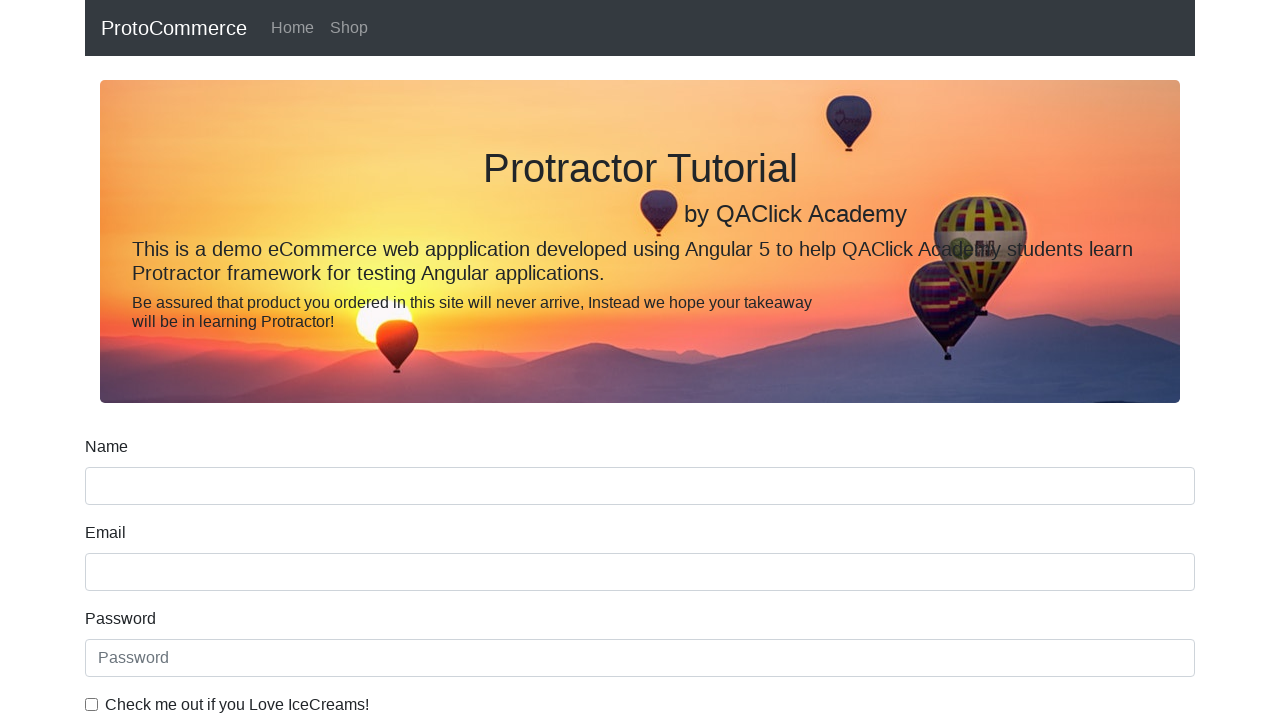

Filled Name field with 'Hello!' on input[name='name']
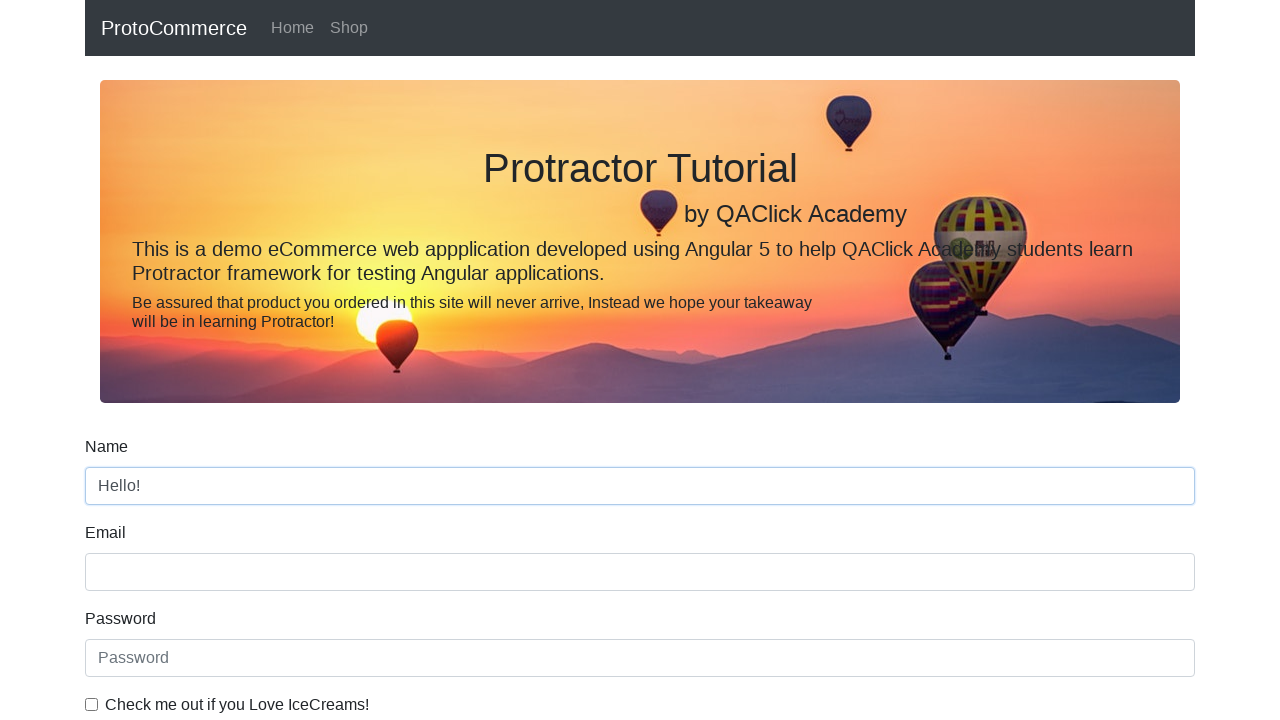

Clicked the checkbox at (92, 704) on input#exampleCheck1
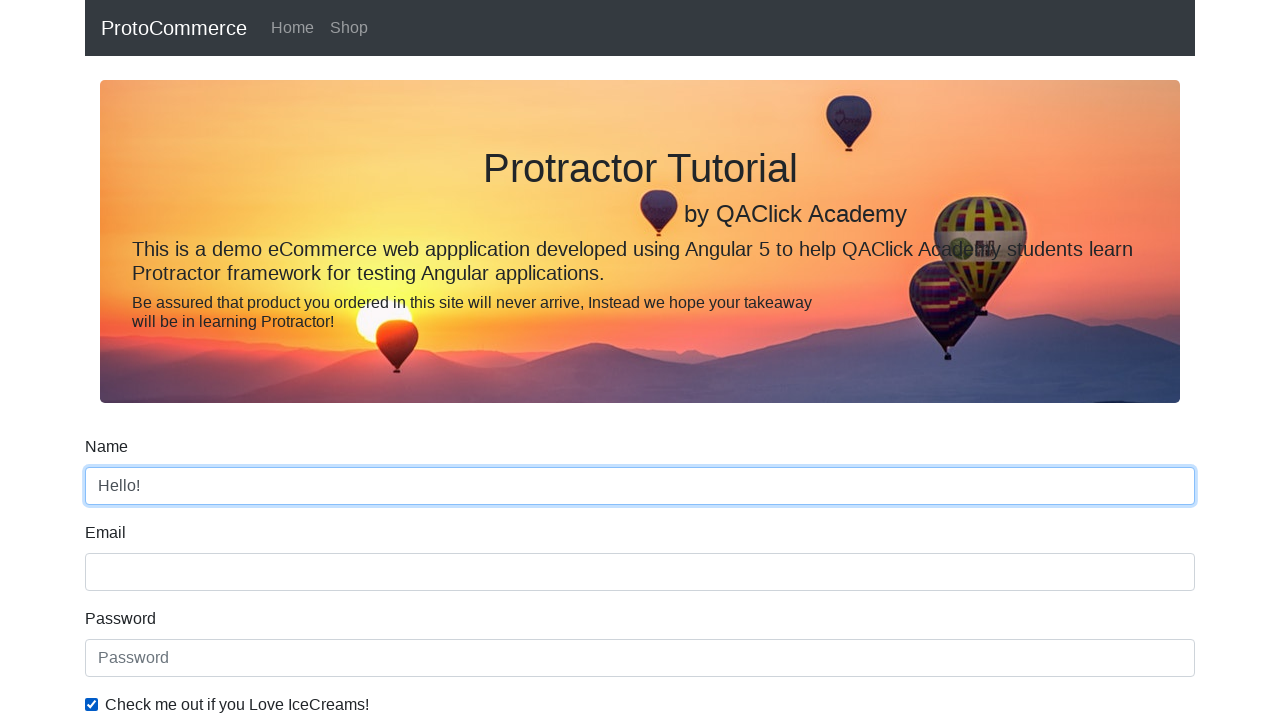

Clicked the date of birth field at (640, 412) on input[name='bday']
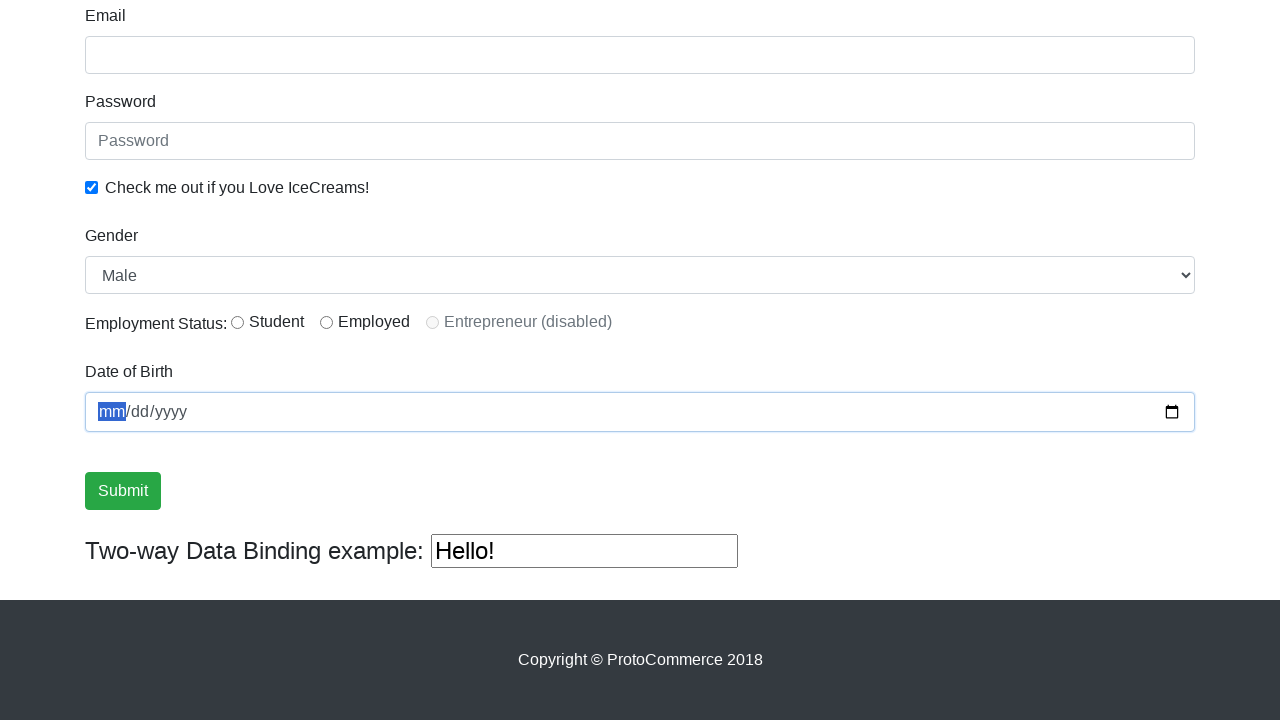

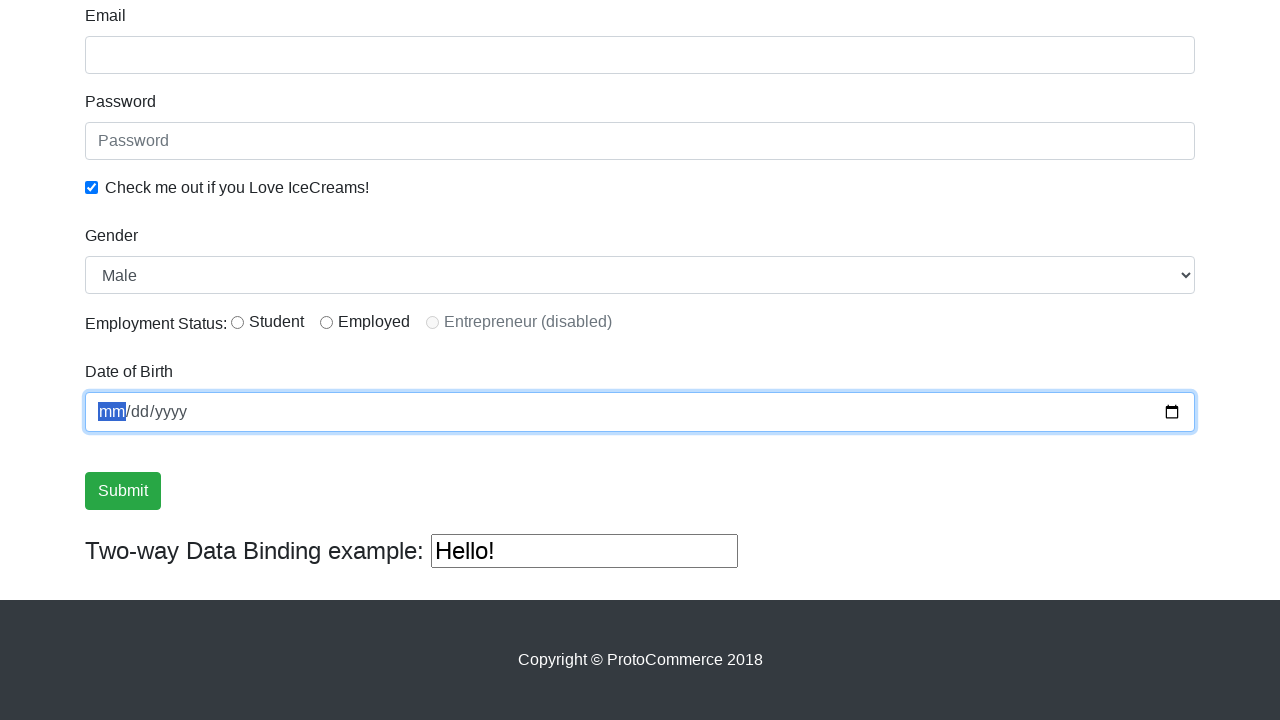